Tests clearing the complete state of all items by unchecking toggle all

Starting URL: https://demo.playwright.dev/todomvc

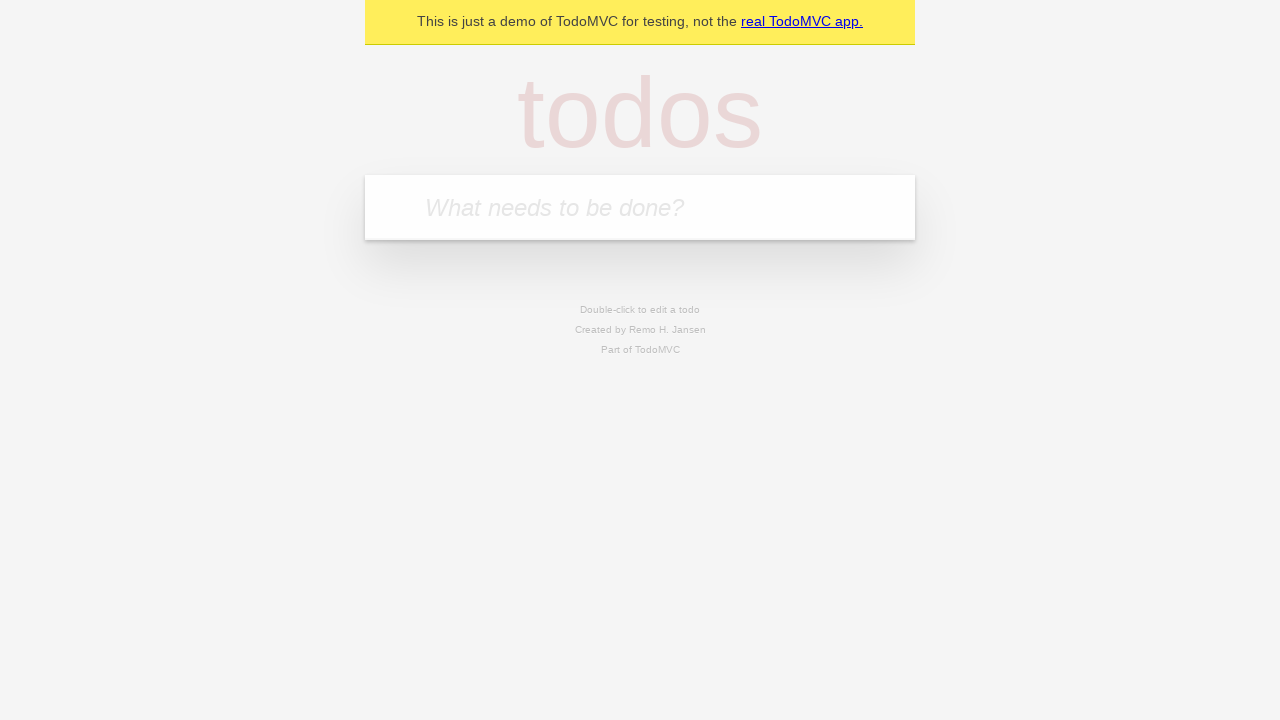

Filled todo input with 'buy some cheese' on internal:attr=[placeholder="What needs to be done?"i]
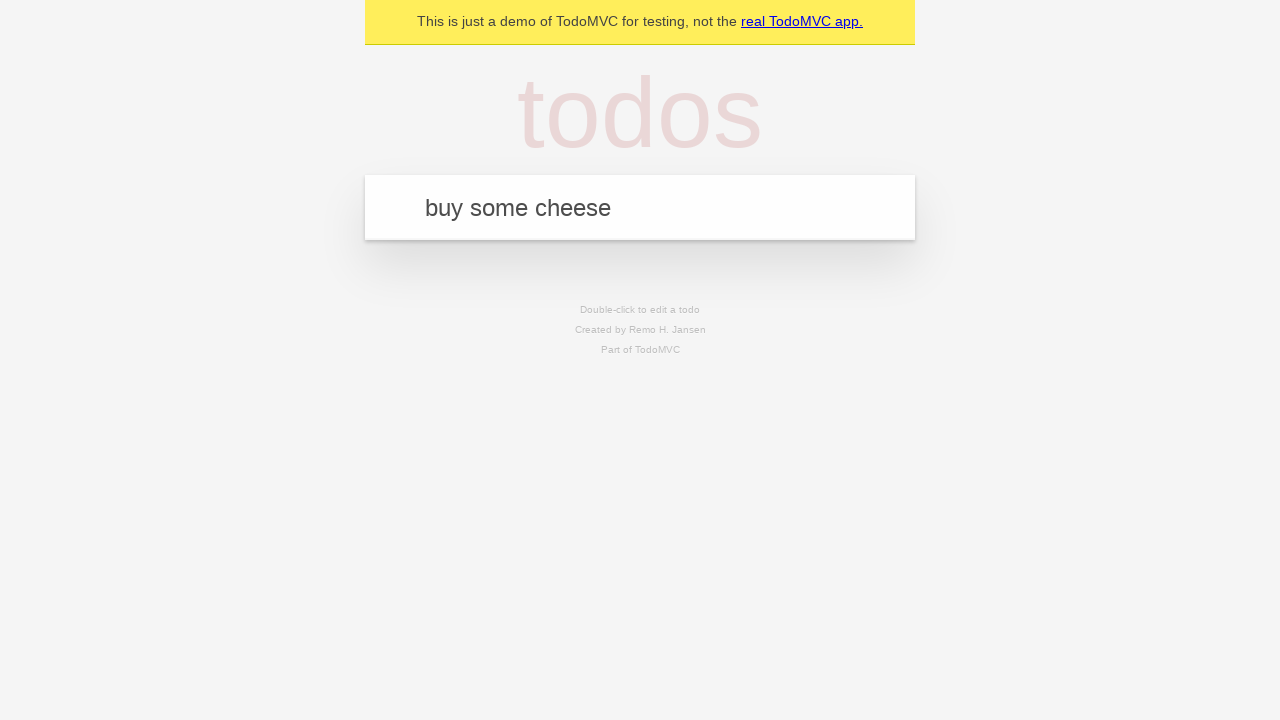

Pressed Enter to create first todo on internal:attr=[placeholder="What needs to be done?"i]
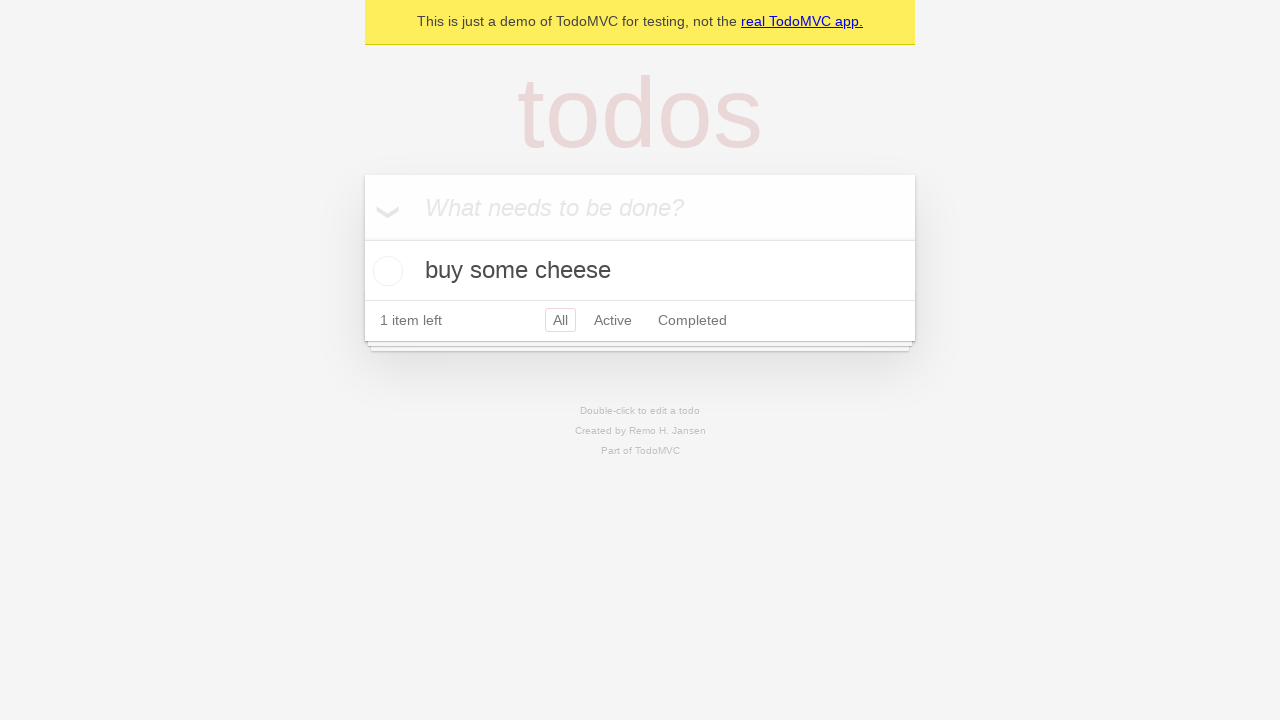

Filled todo input with 'feed the cat' on internal:attr=[placeholder="What needs to be done?"i]
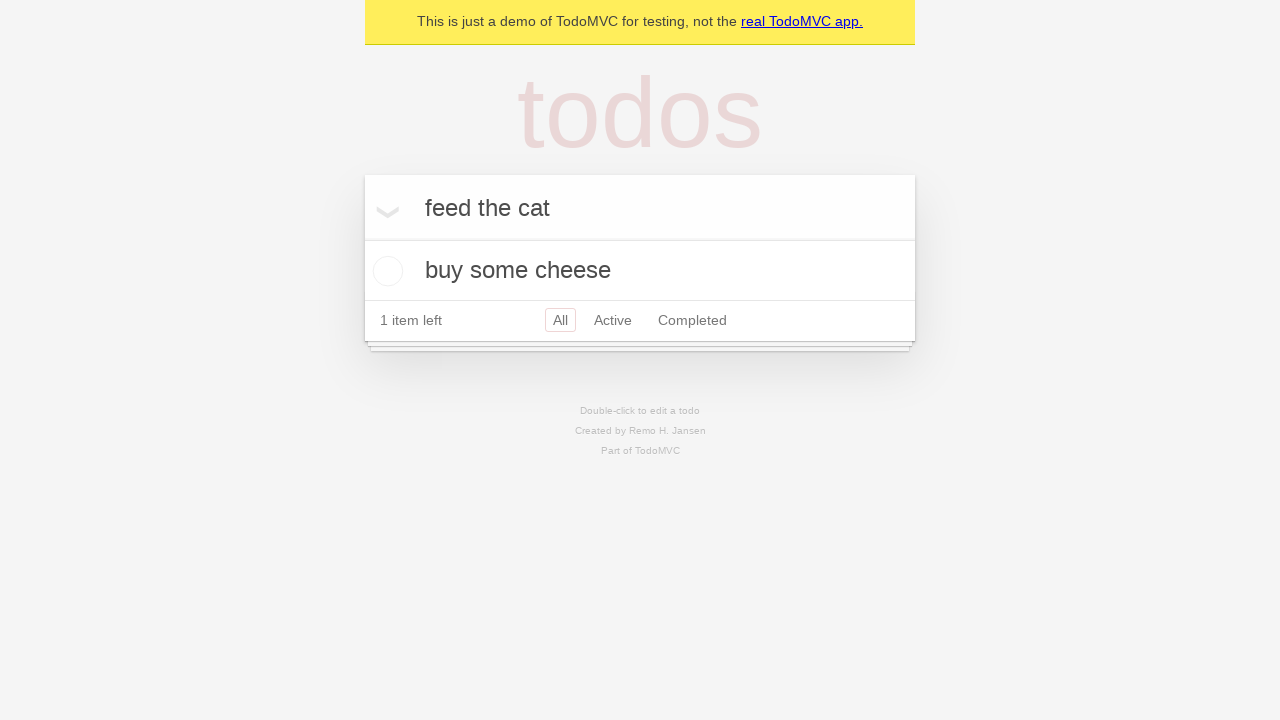

Pressed Enter to create second todo on internal:attr=[placeholder="What needs to be done?"i]
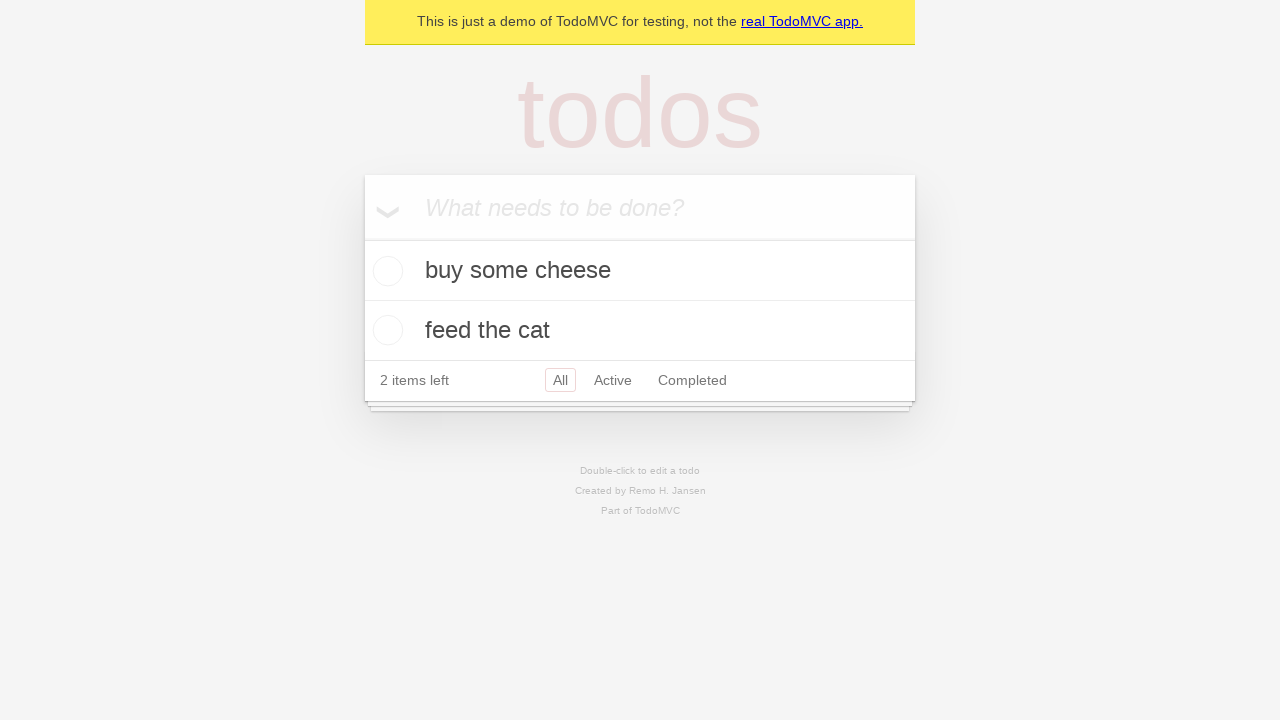

Filled todo input with 'book a doctors appointment' on internal:attr=[placeholder="What needs to be done?"i]
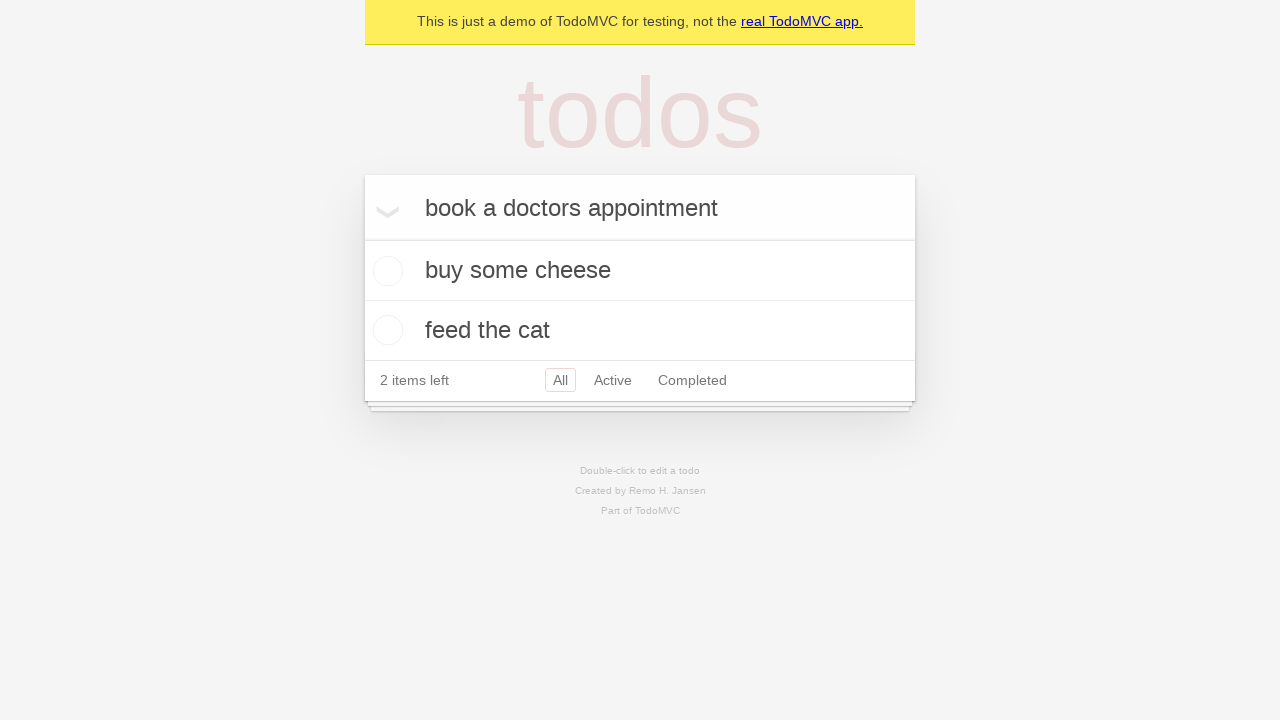

Pressed Enter to create third todo on internal:attr=[placeholder="What needs to be done?"i]
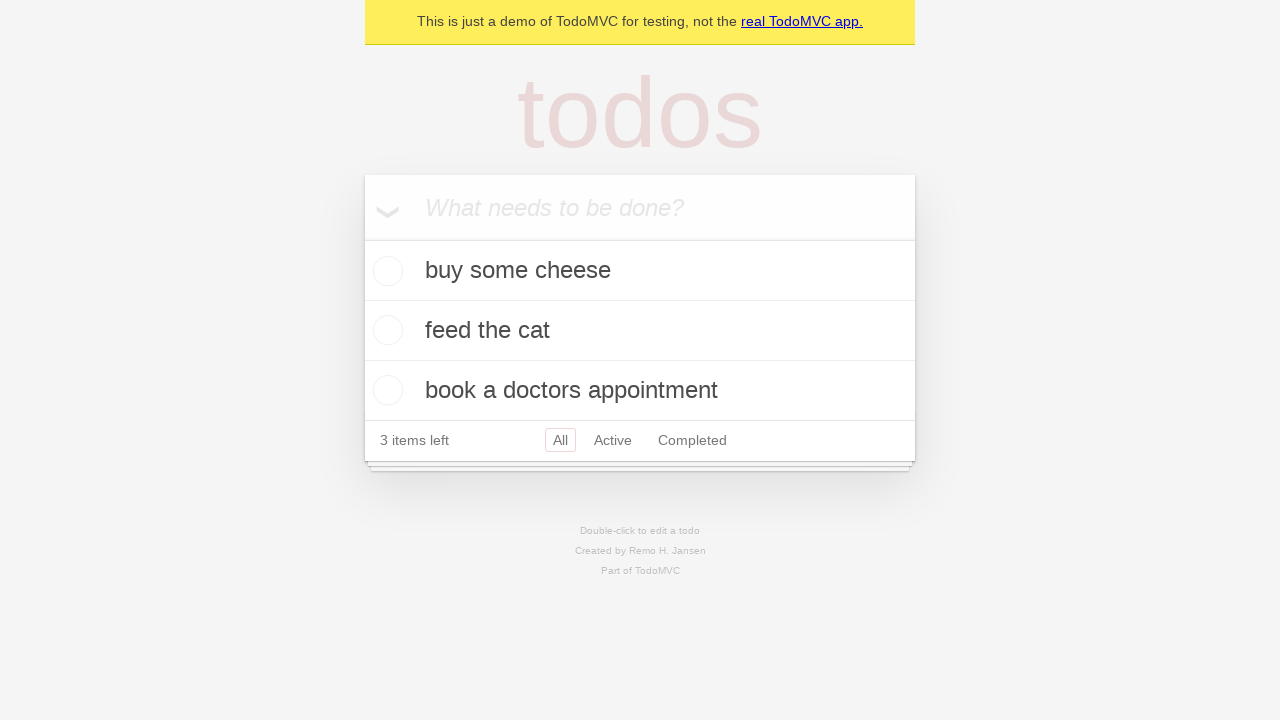

Checked toggle all to mark all todos as complete at (362, 238) on internal:label="Mark all as complete"i
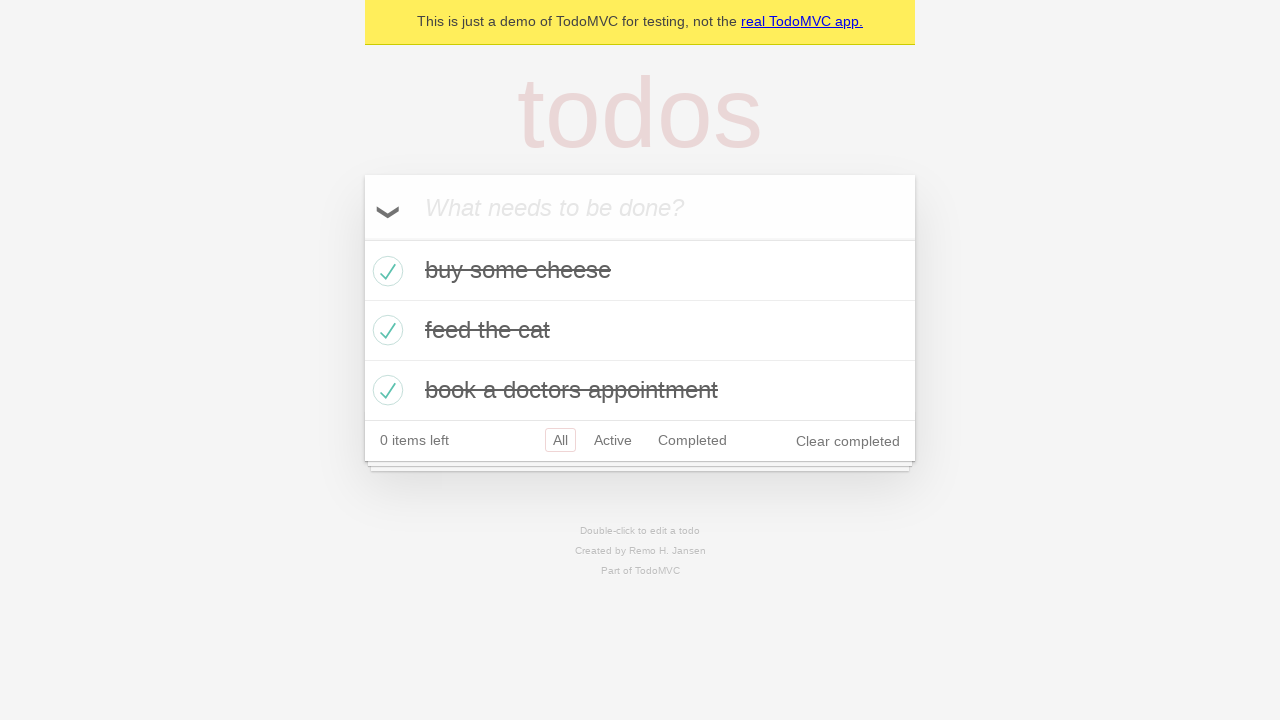

Unchecked toggle all to clear complete state of all todos at (362, 238) on internal:label="Mark all as complete"i
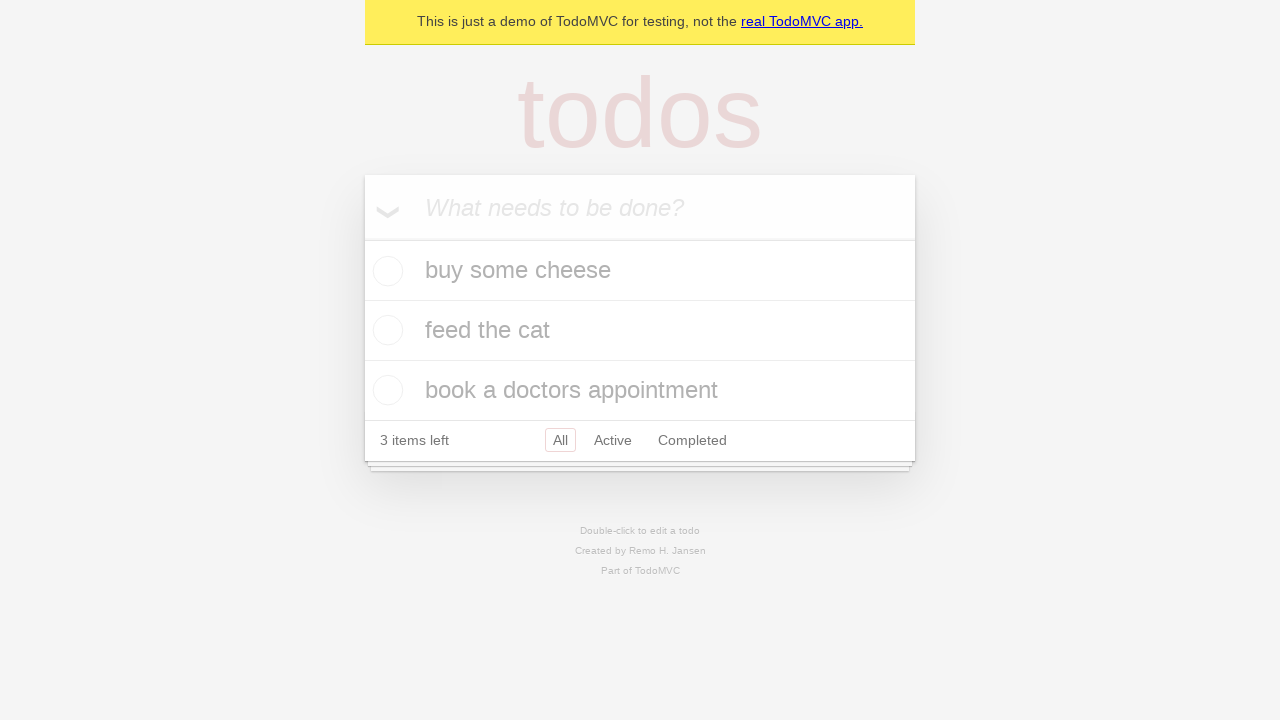

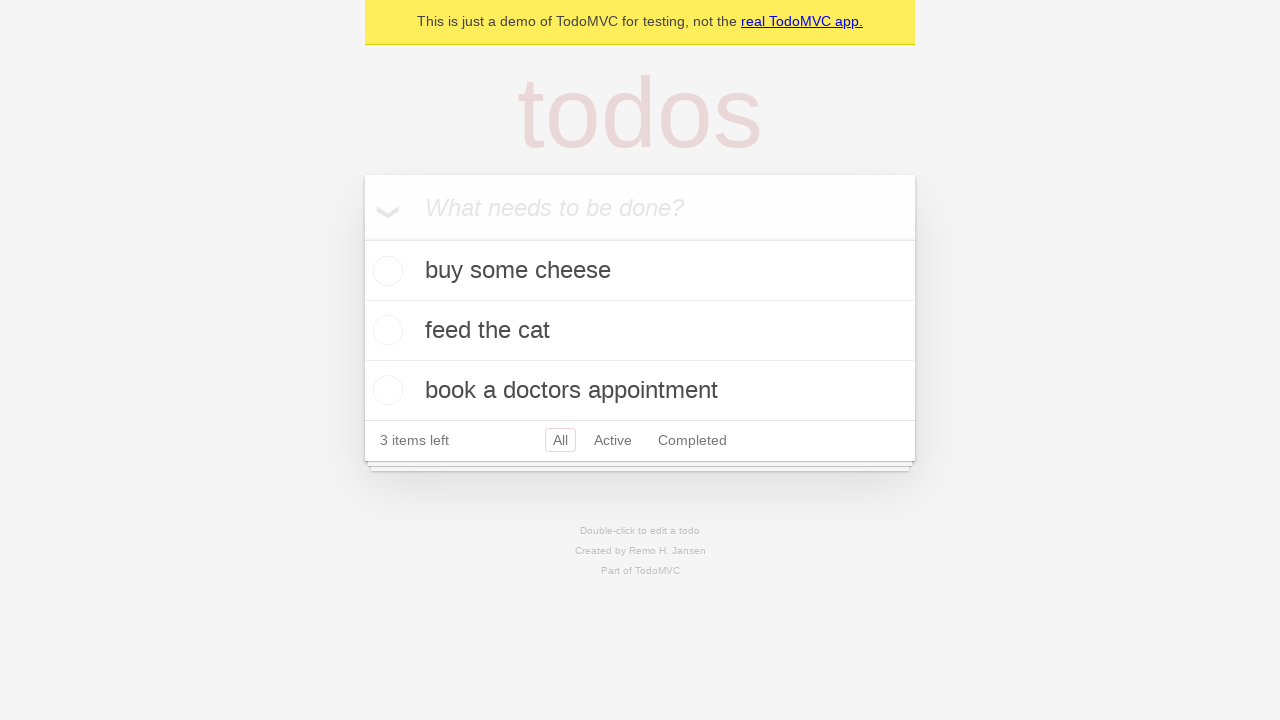